Opens the Selenium website, maximizes the window, and retrieves the page title and URL to verify the page loaded correctly.

Starting URL: https://www.selenium.dev/

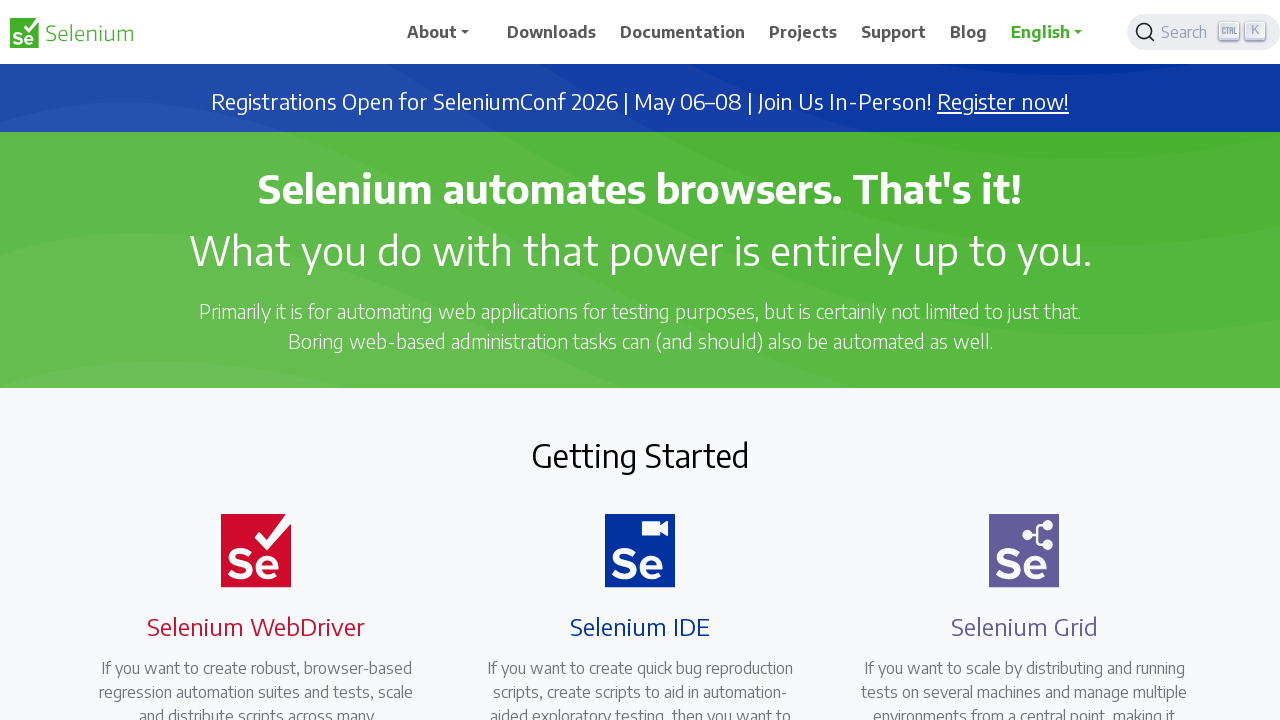

Navigated to https://www.selenium.dev/
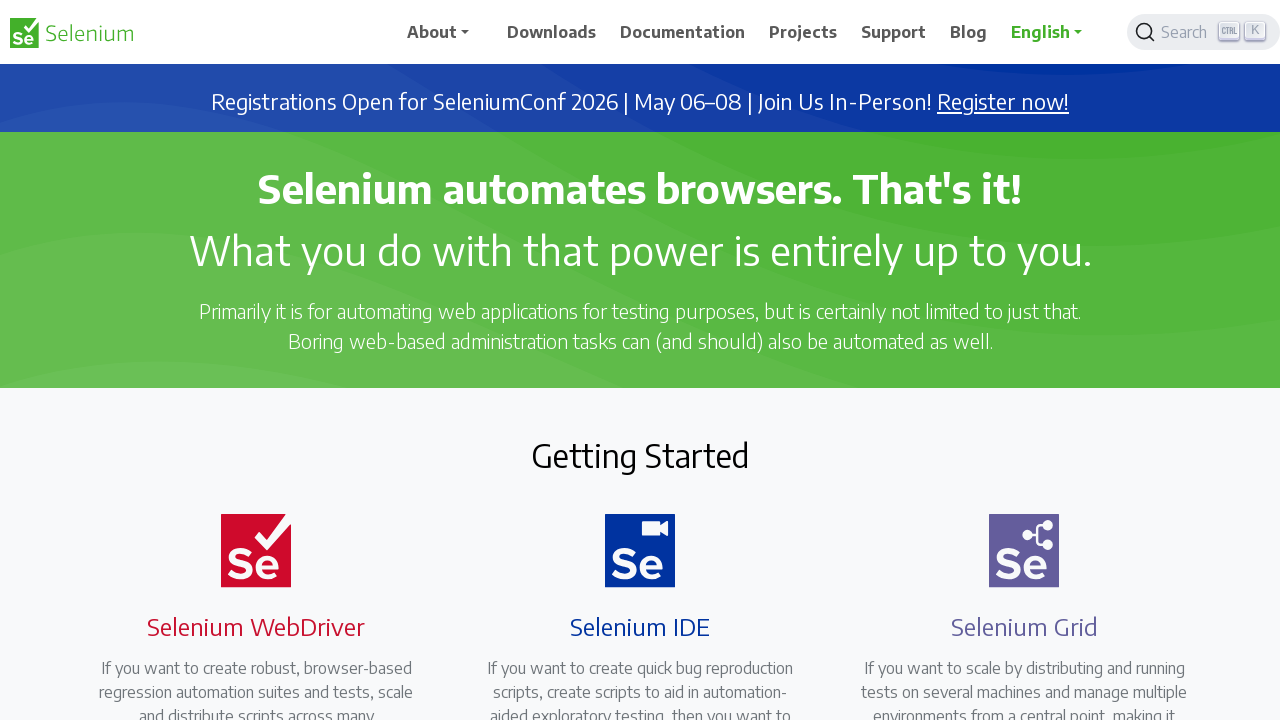

Set viewport size to 1920x1080 (maximized)
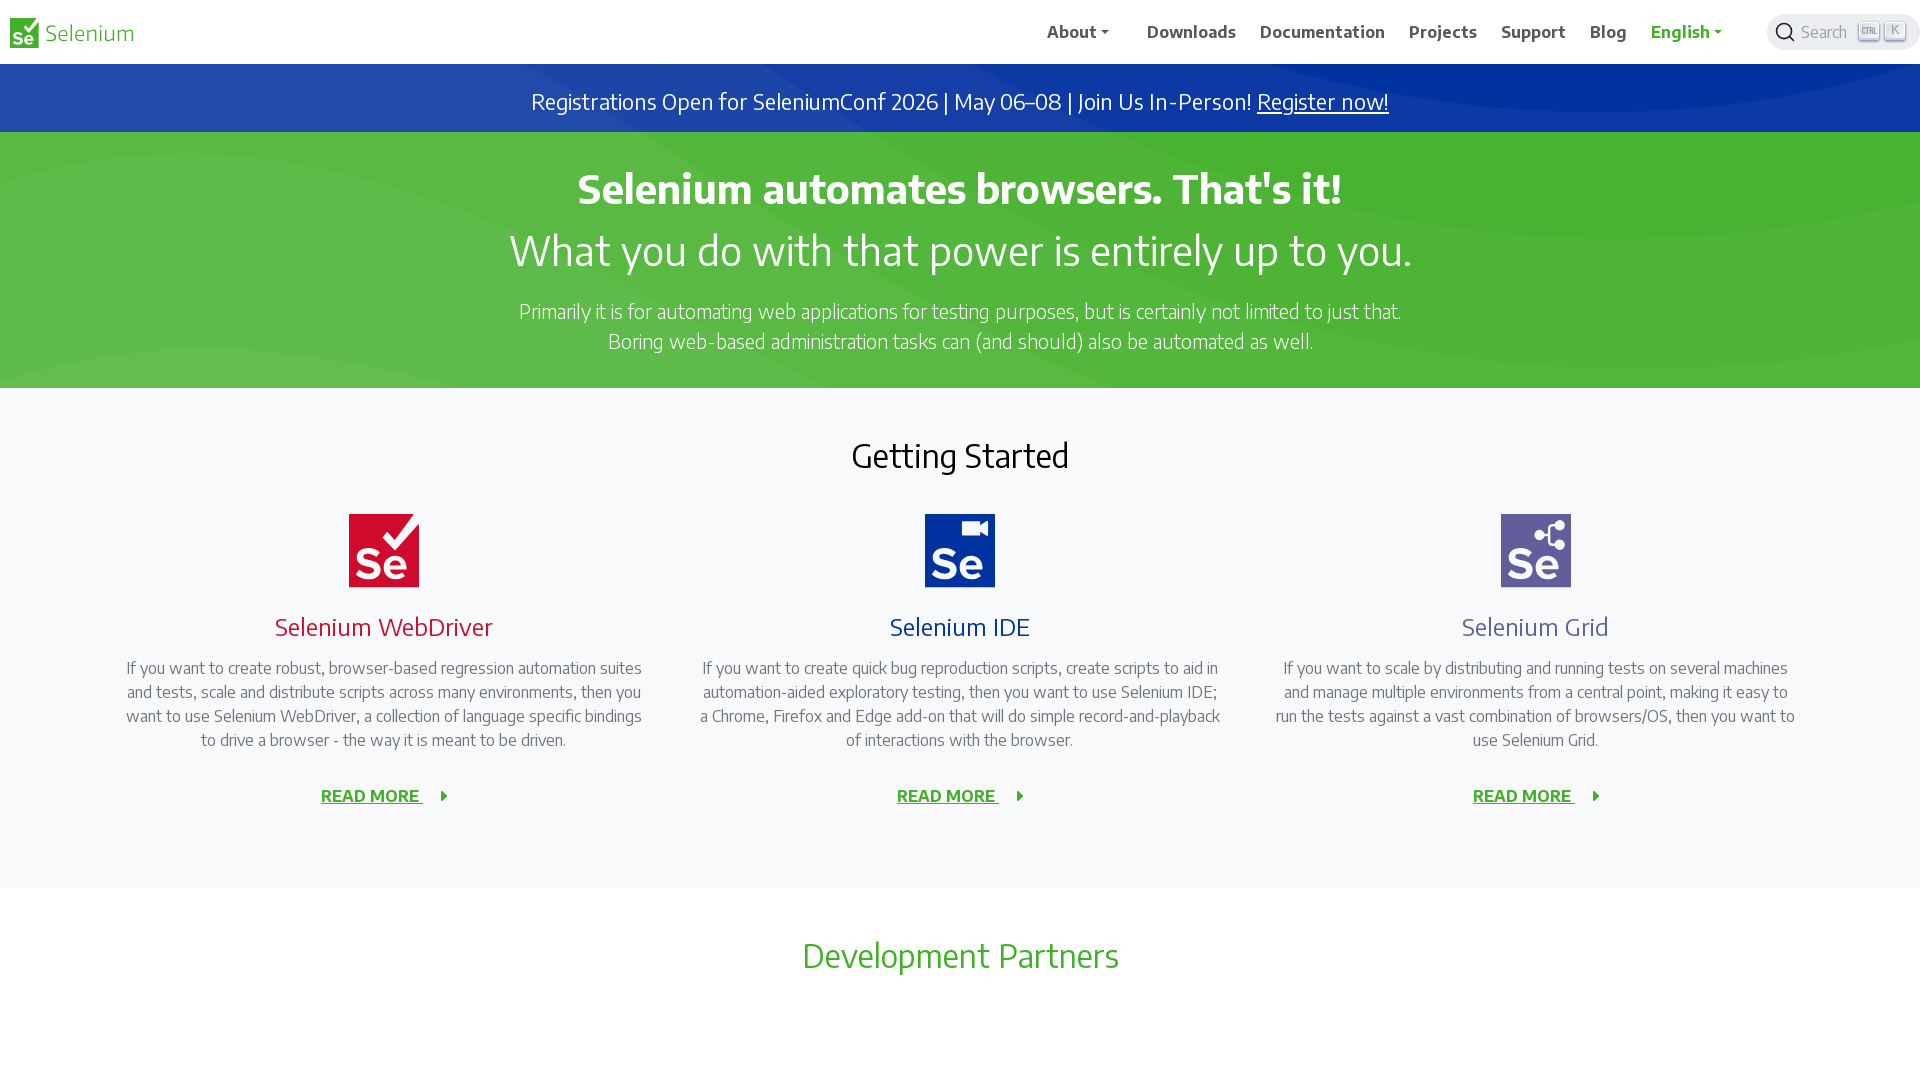

Page loaded (domcontentloaded state reached)
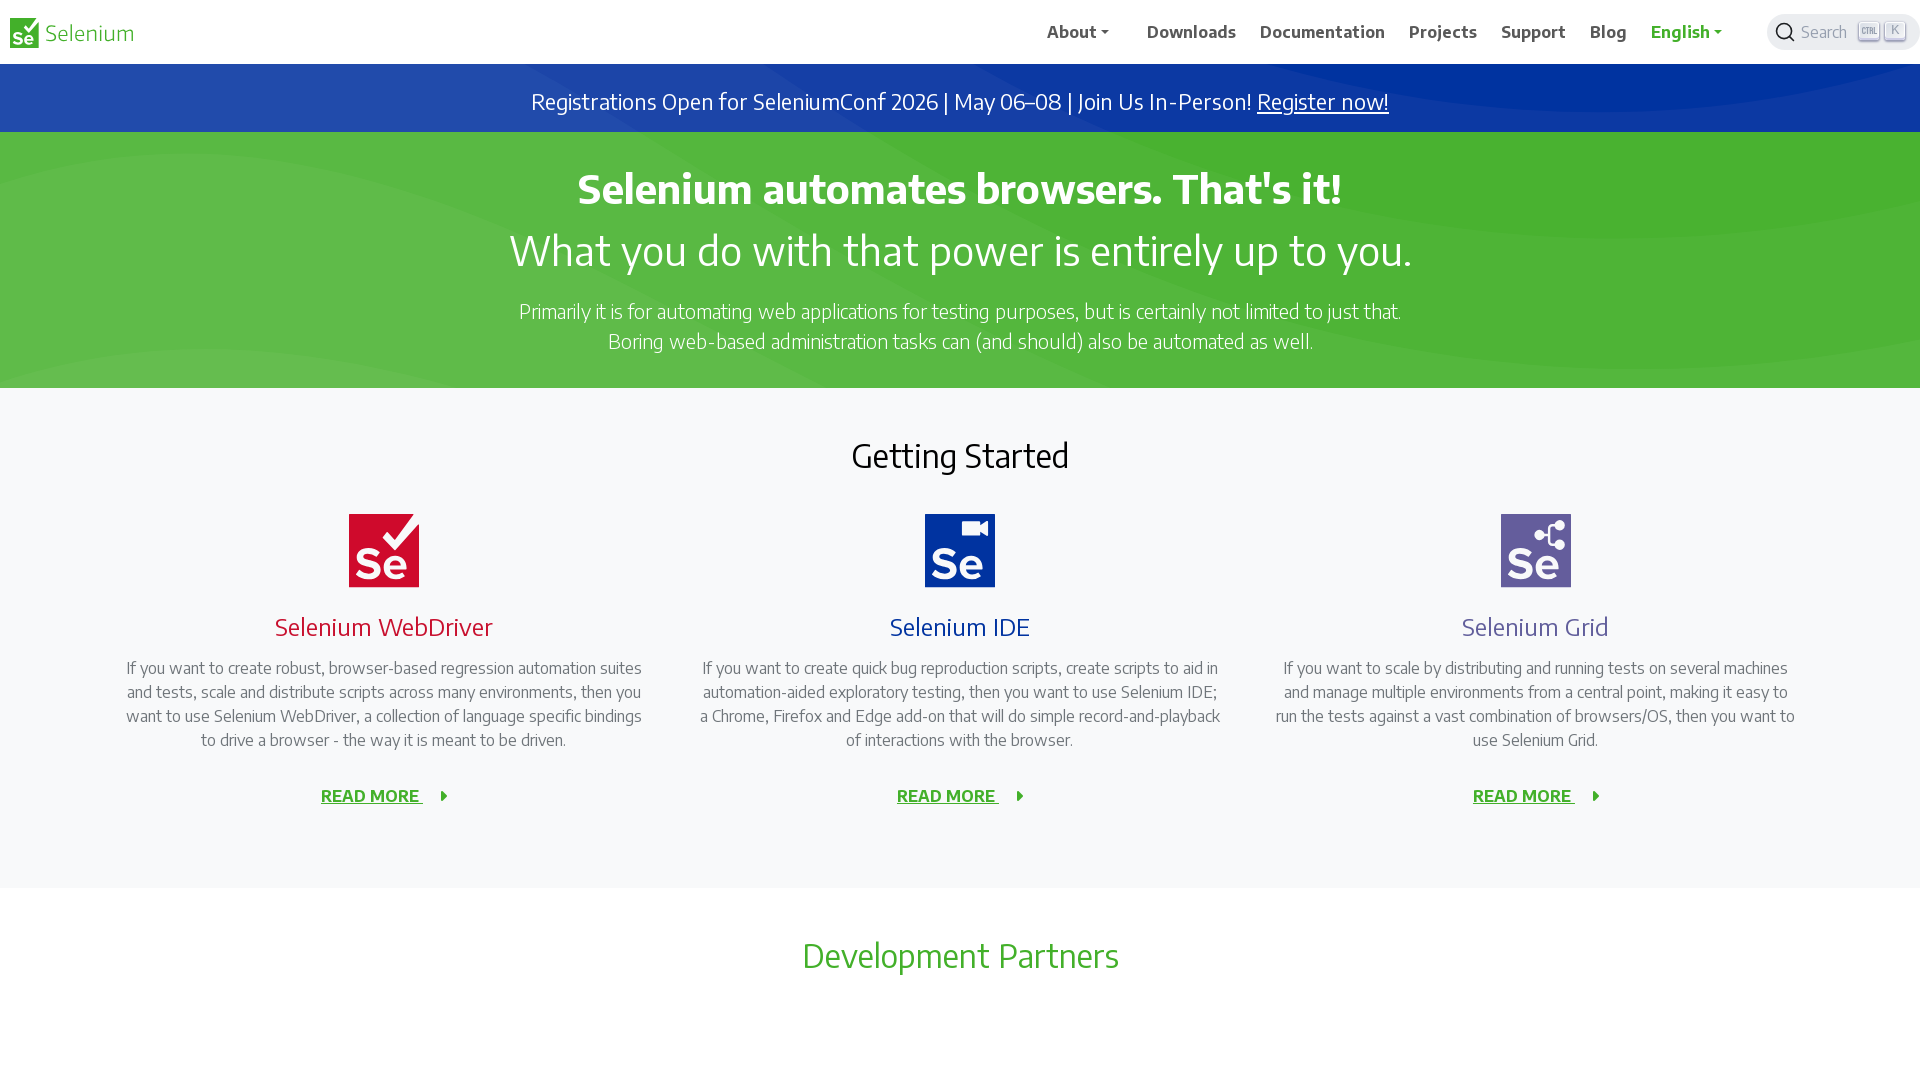

Retrieved page URL: https://www.selenium.dev/
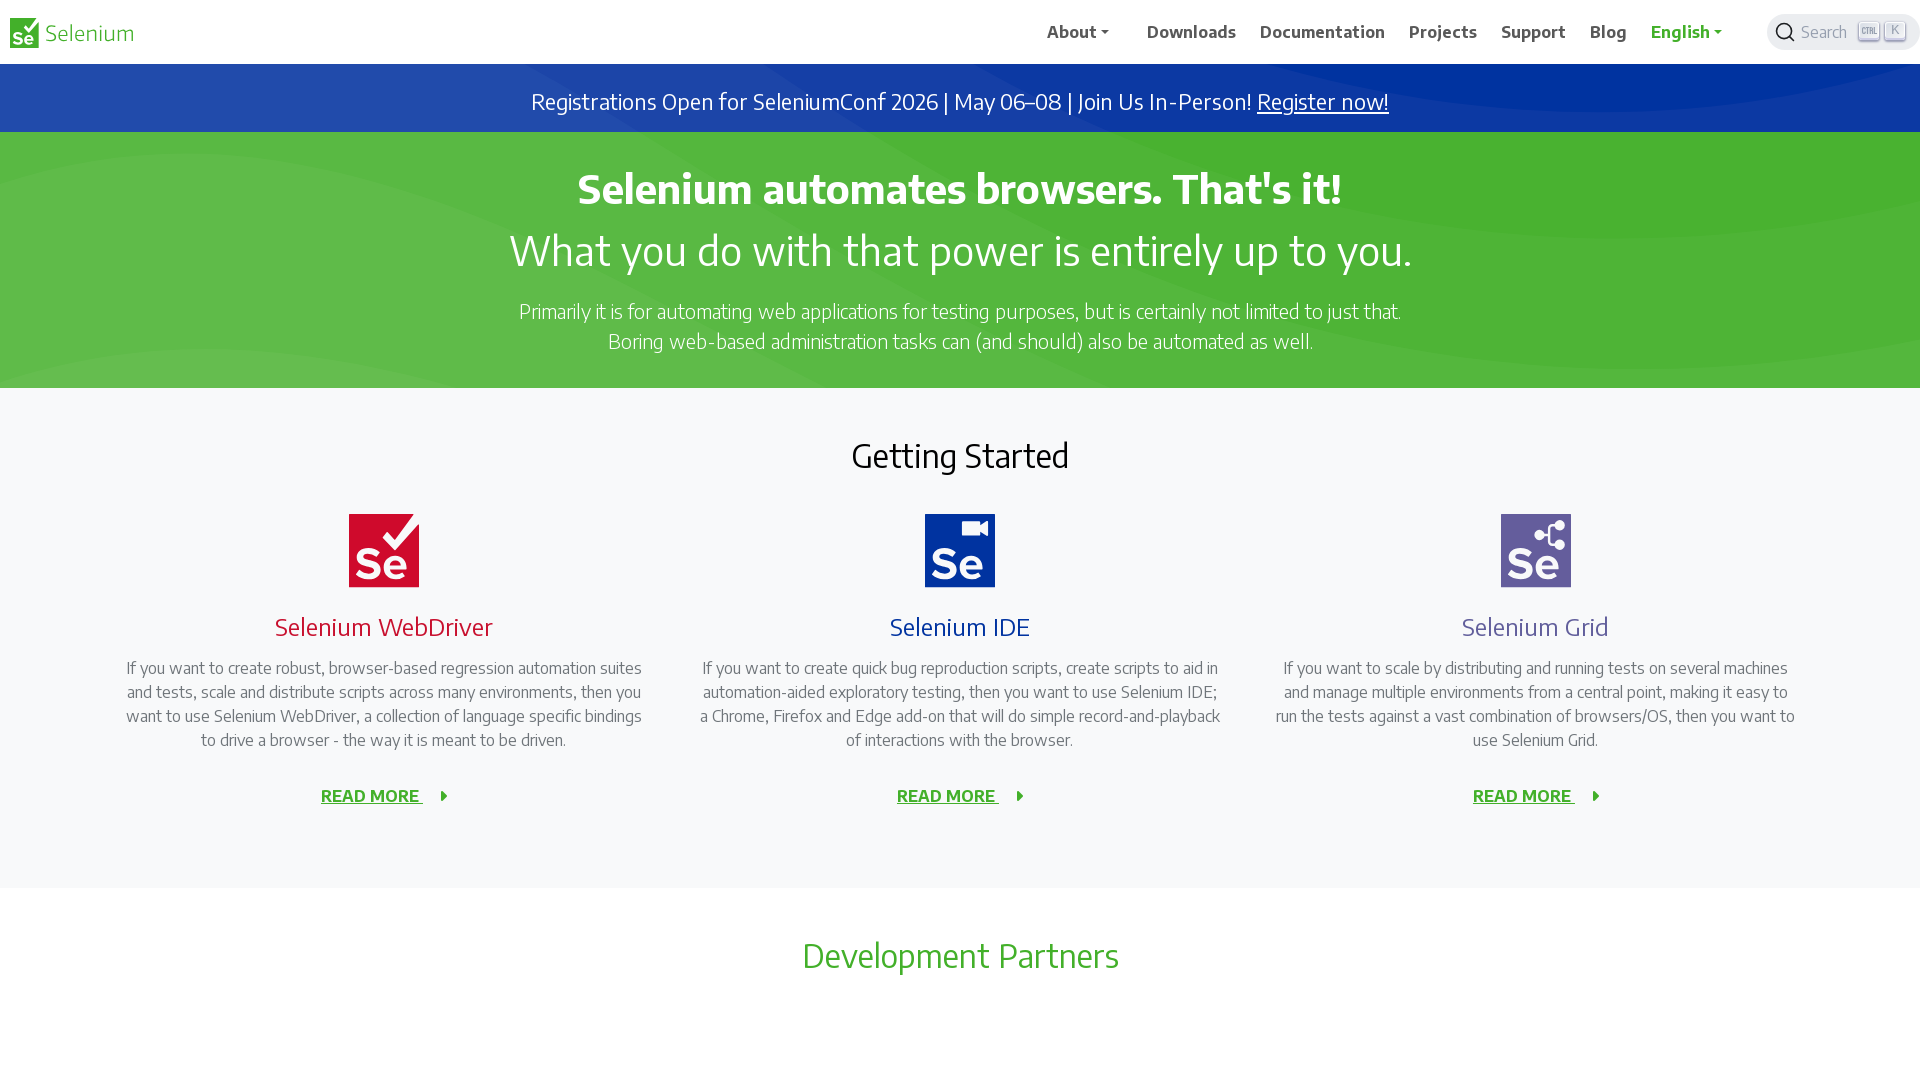

Retrieved page title: Selenium
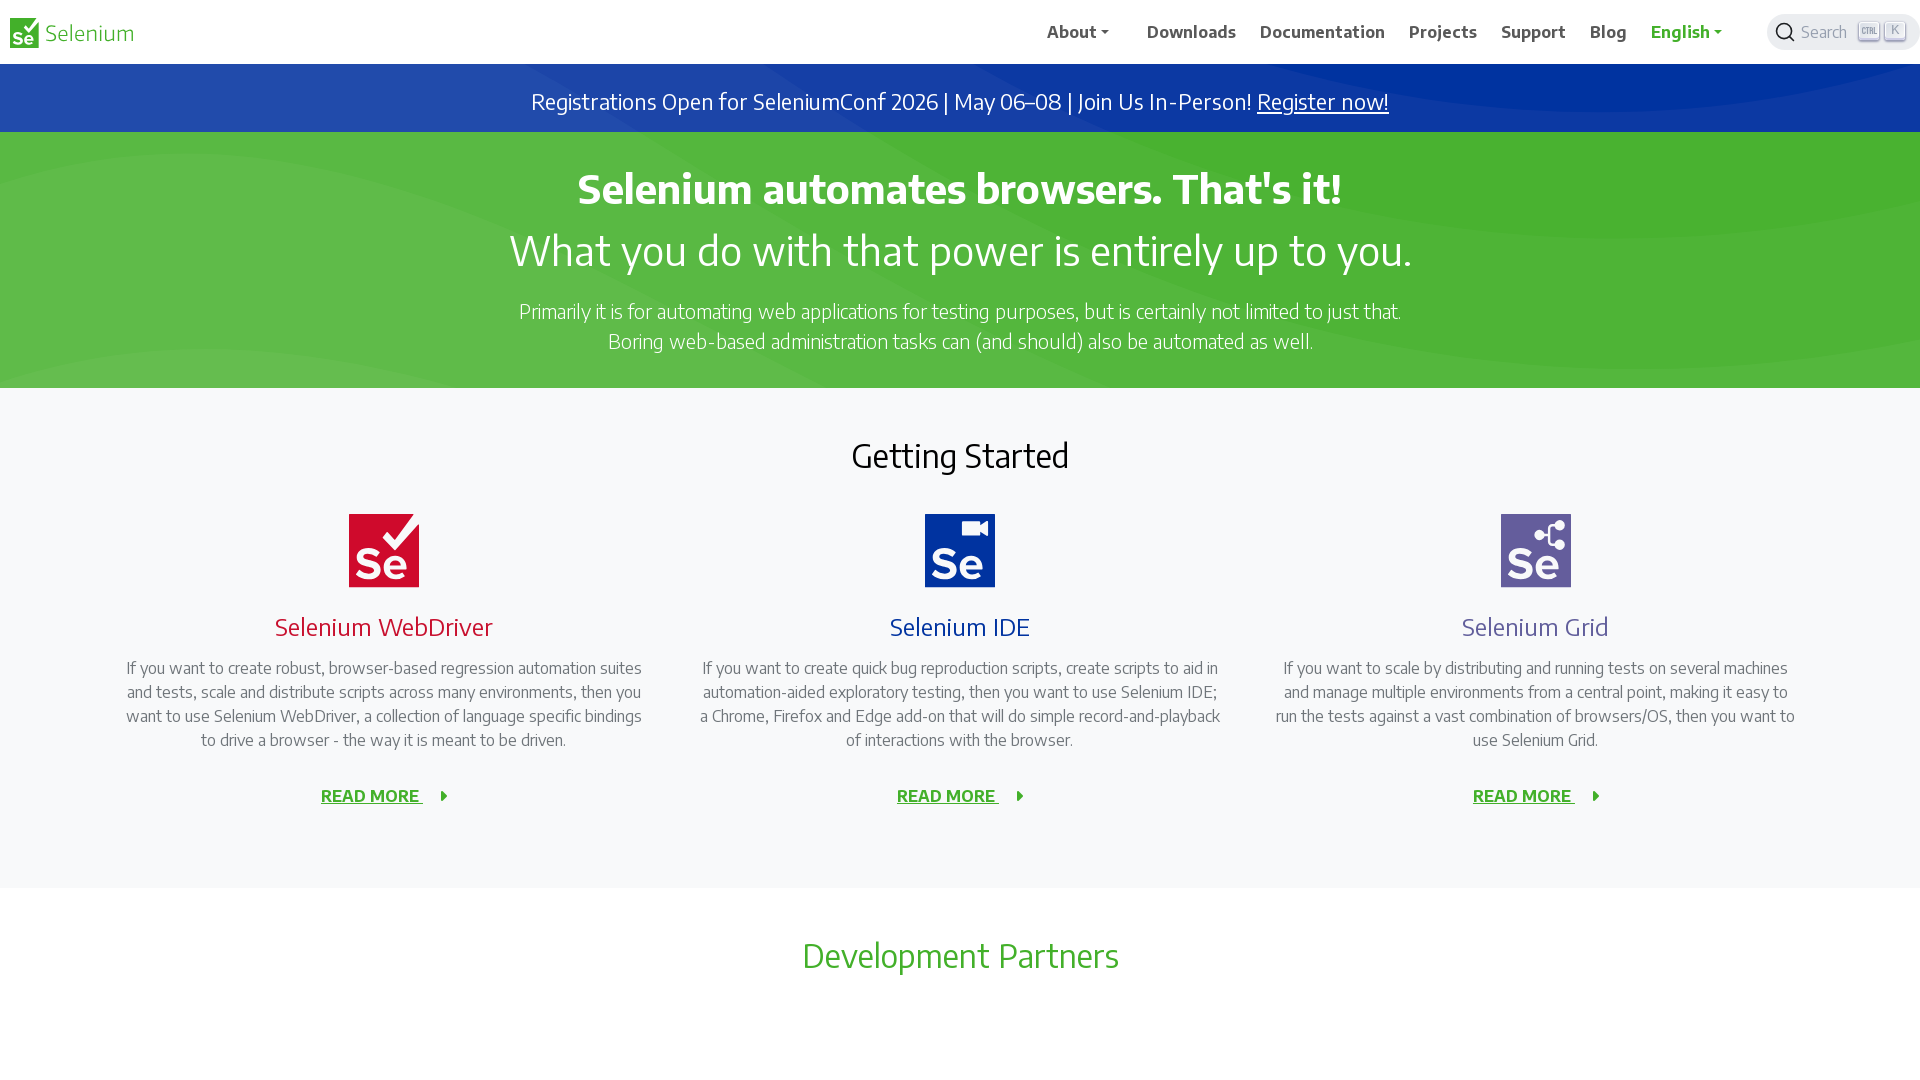

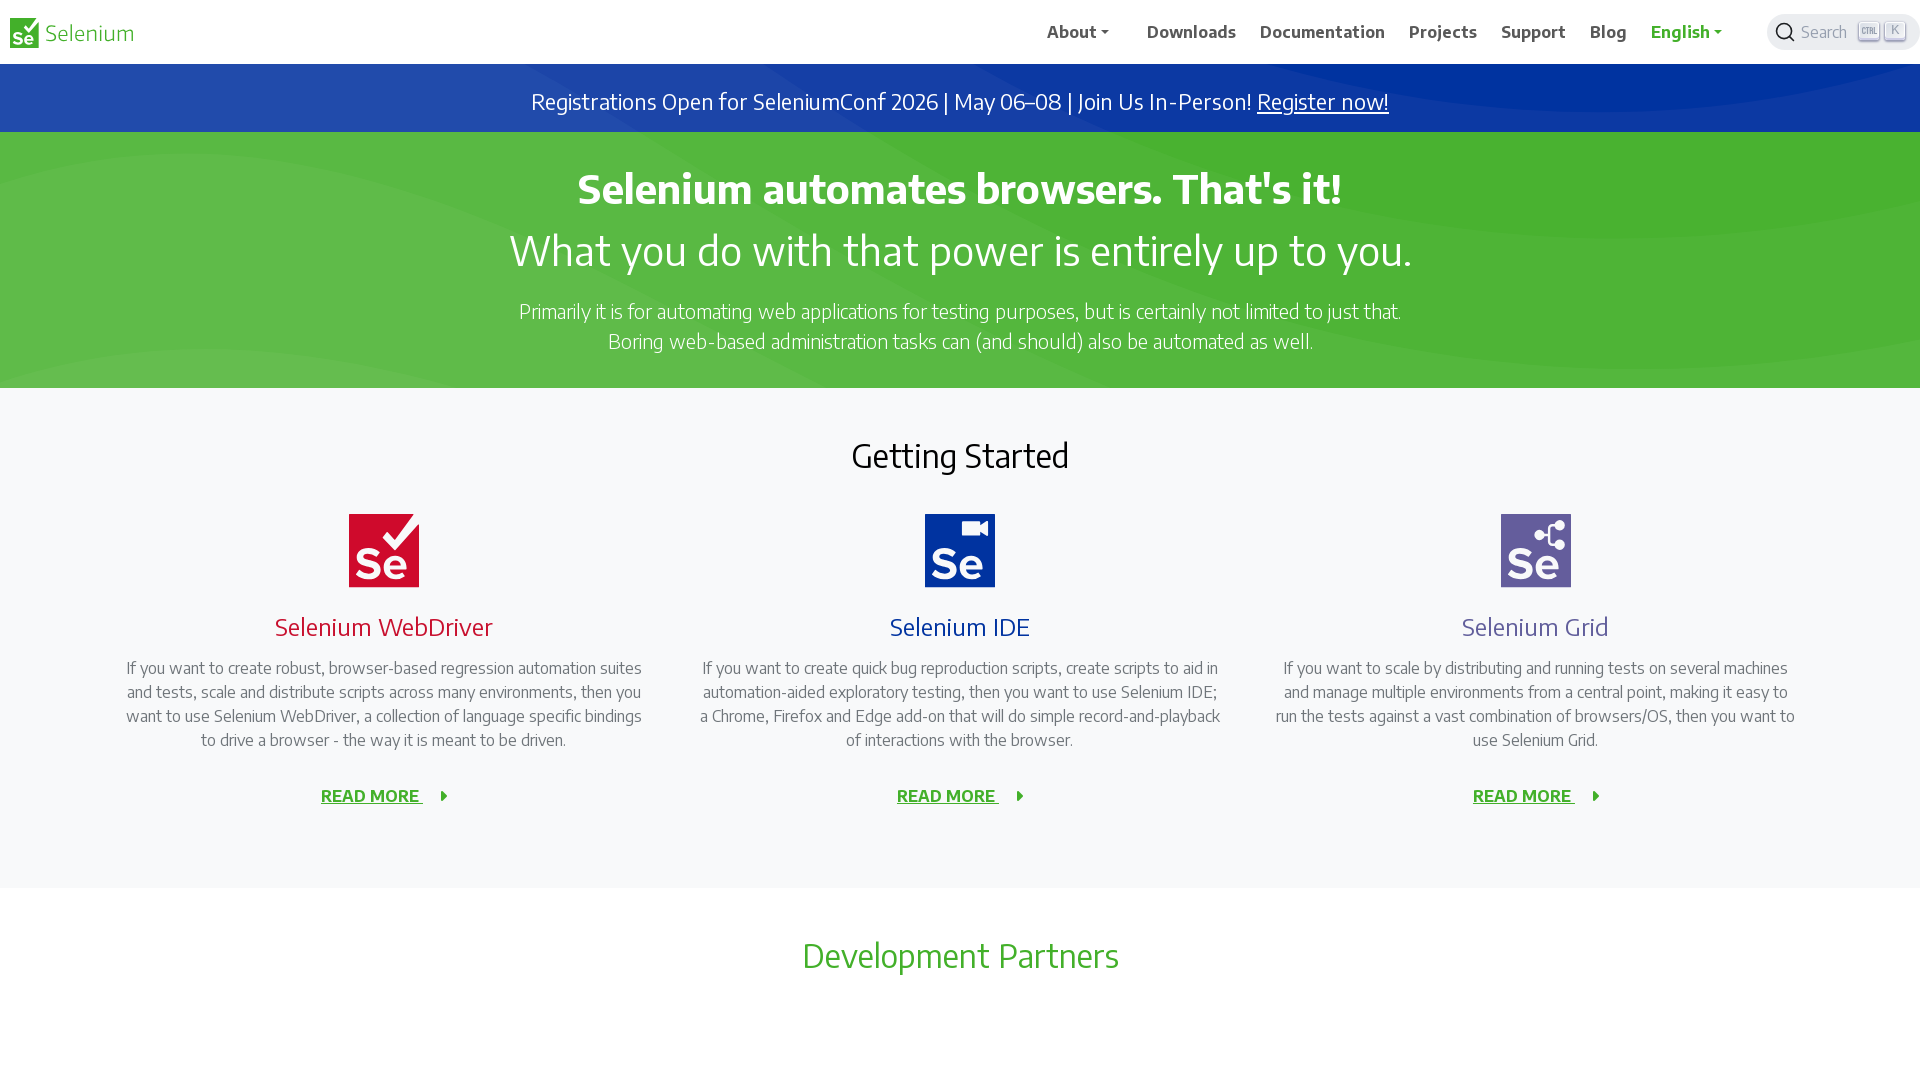